Tests jQuery Growl notification injection by loading jQuery and jQuery Growl libraries dynamically, then displaying a notification message on the page.

Starting URL: http://the-internet.herokuapp.com

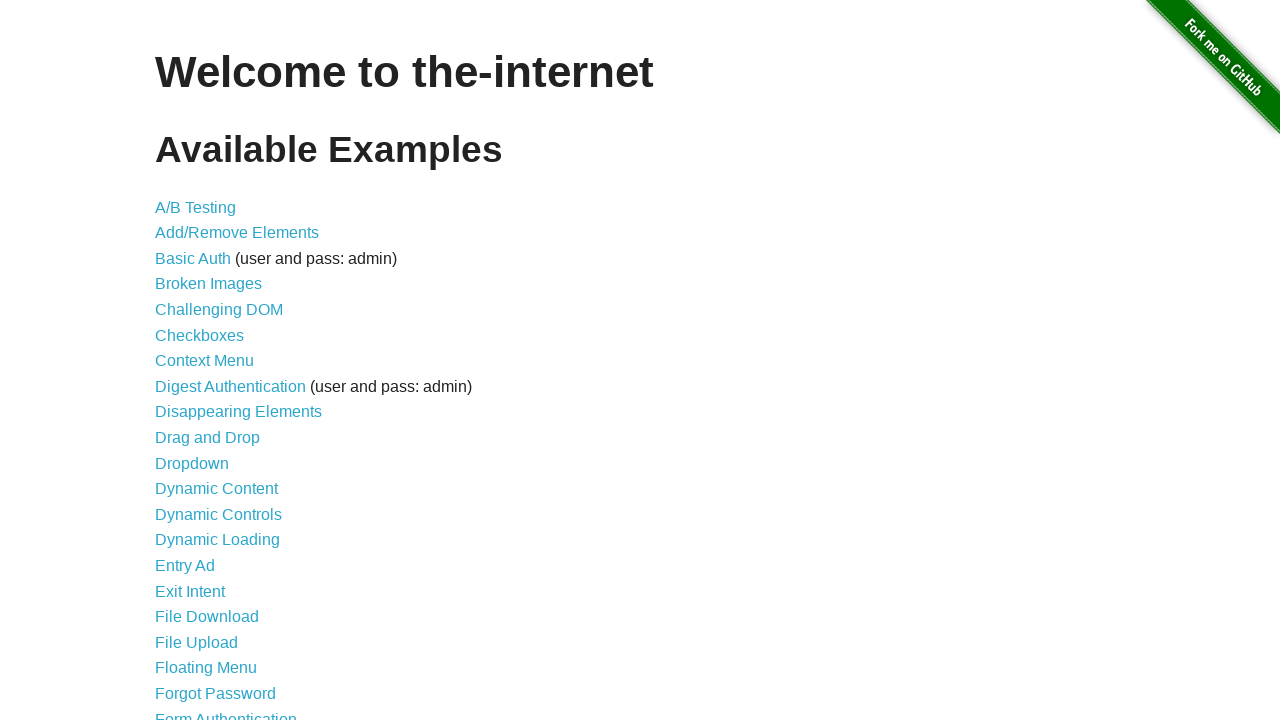

Checked for jQuery on page and injected it dynamically if needed
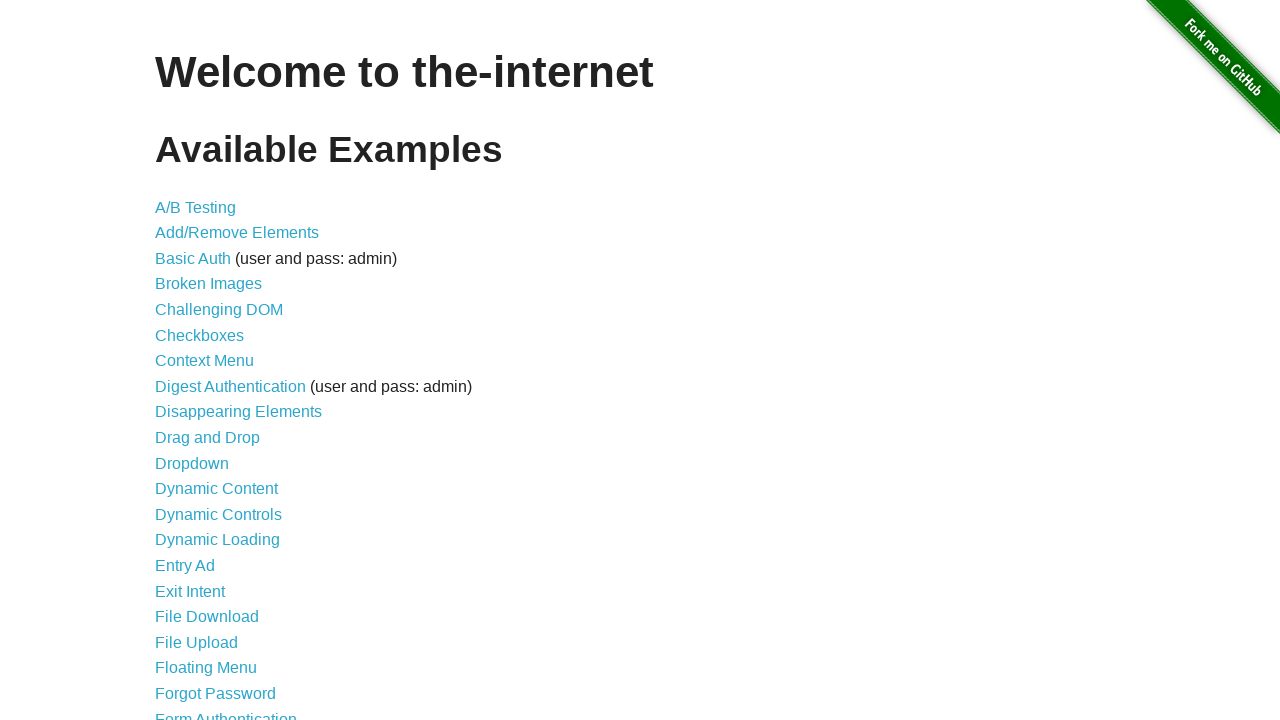

jQuery library loaded successfully
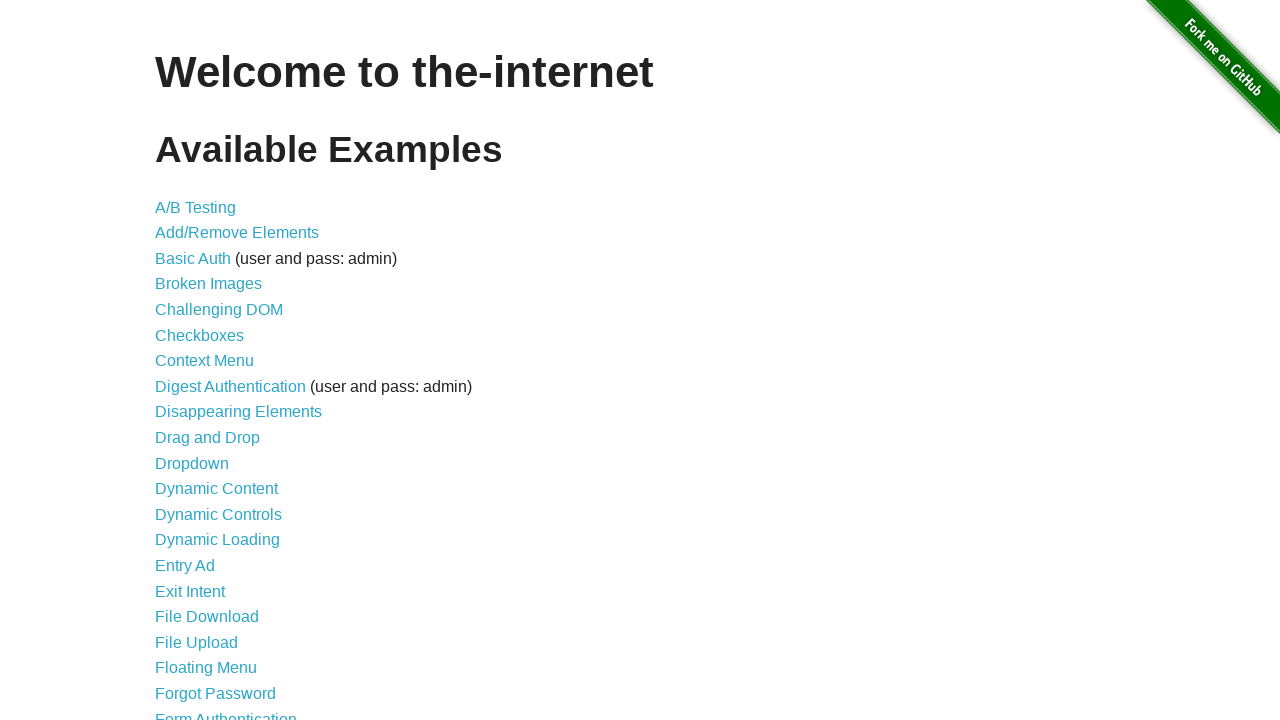

Injected jQuery Growl library script into page
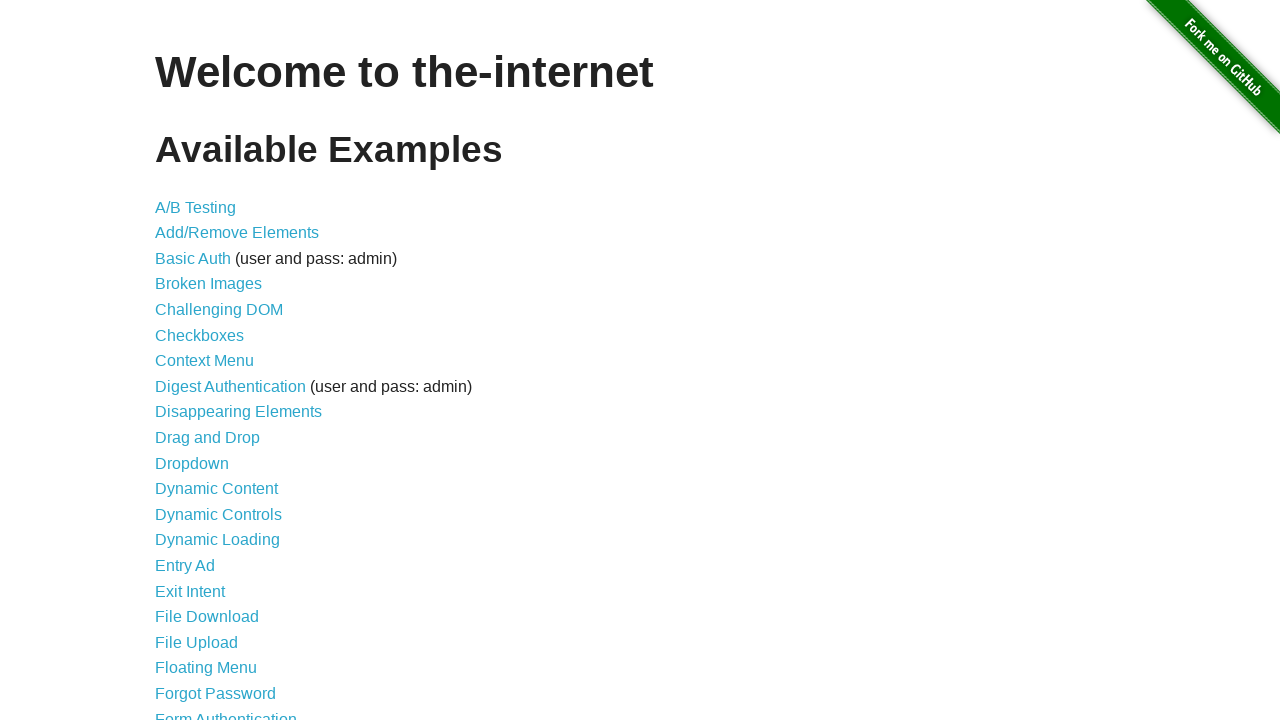

Added jQuery Growl CSS stylesheet to page head
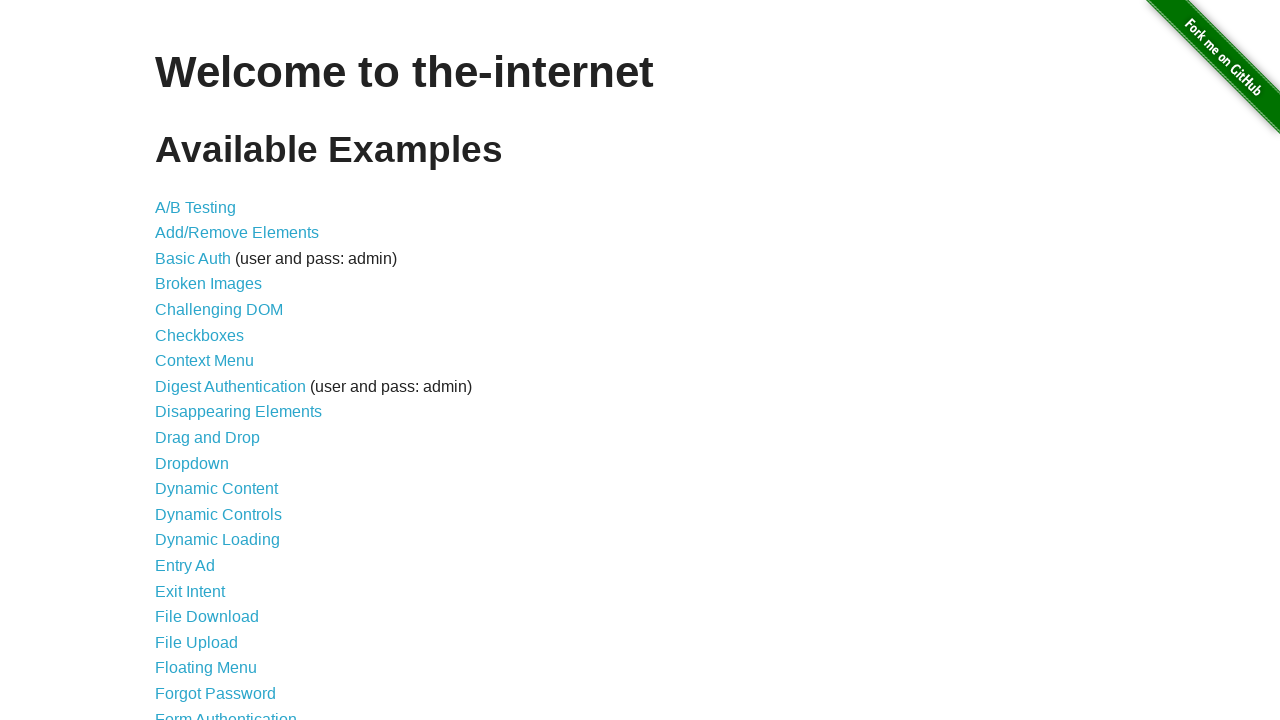

jQuery Growl library fully loaded and available
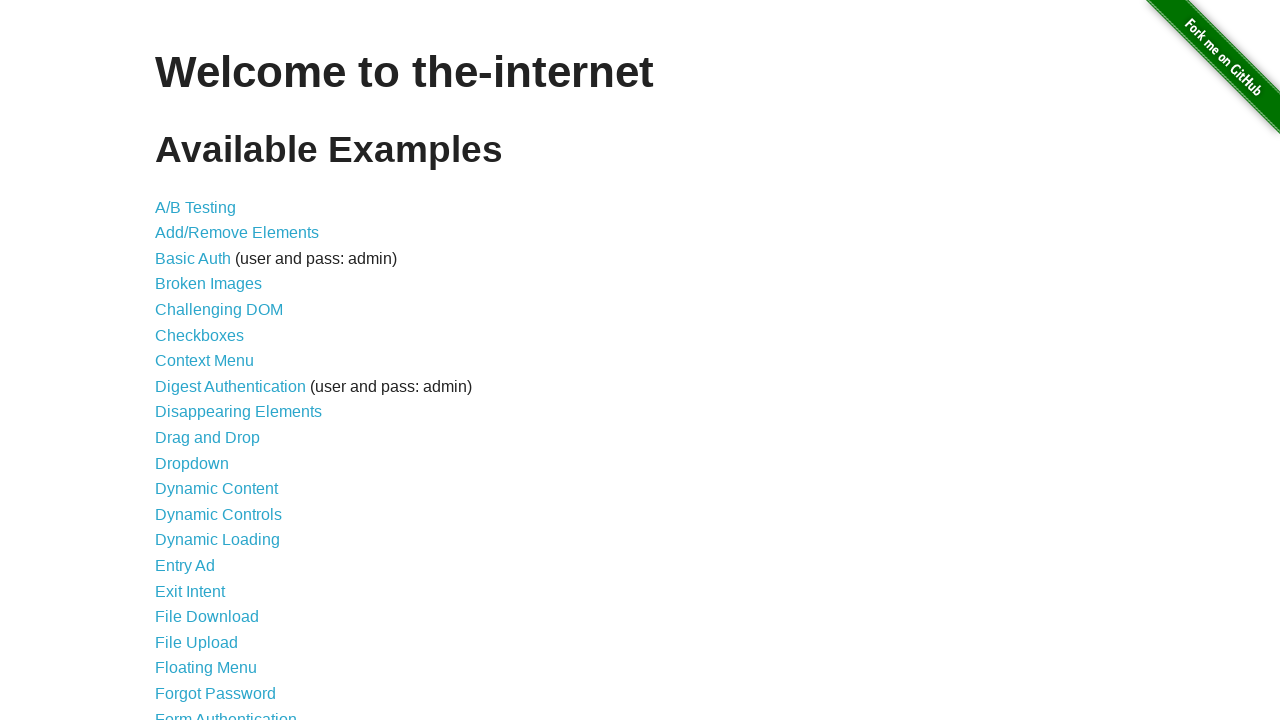

Displayed growl notification with title 'GET' and message '/'
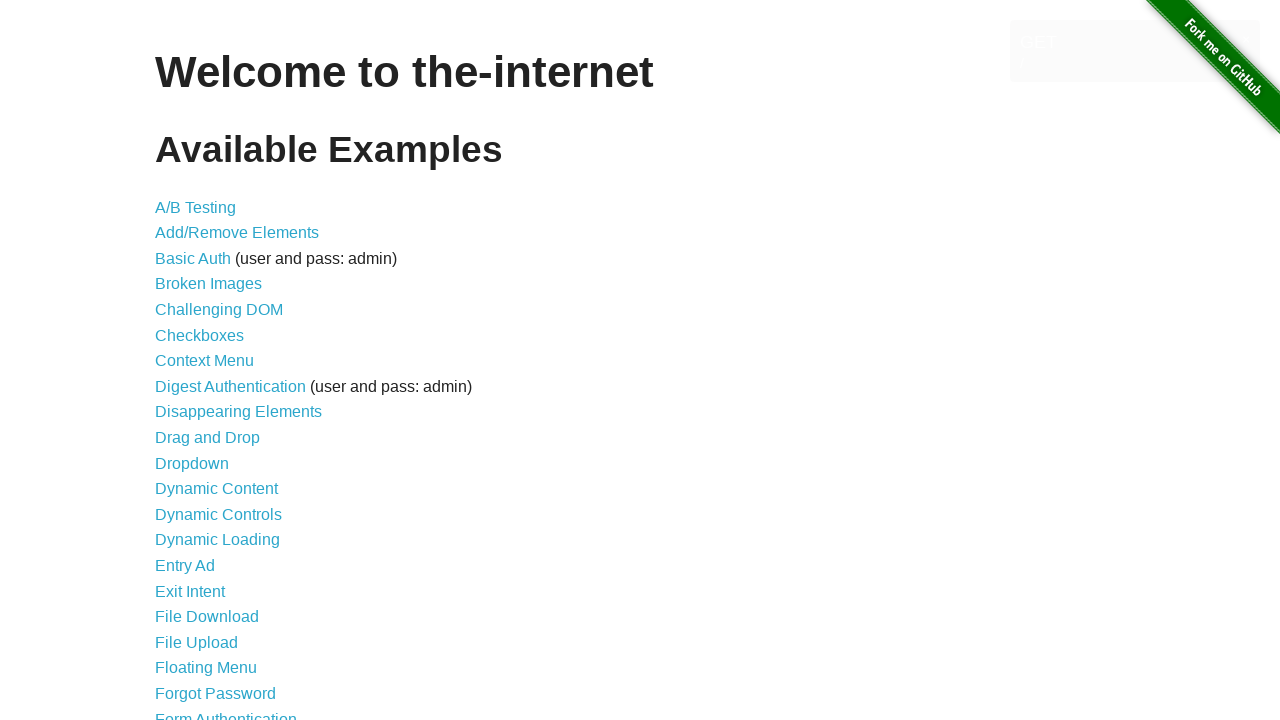

Growl notification message element appeared on page
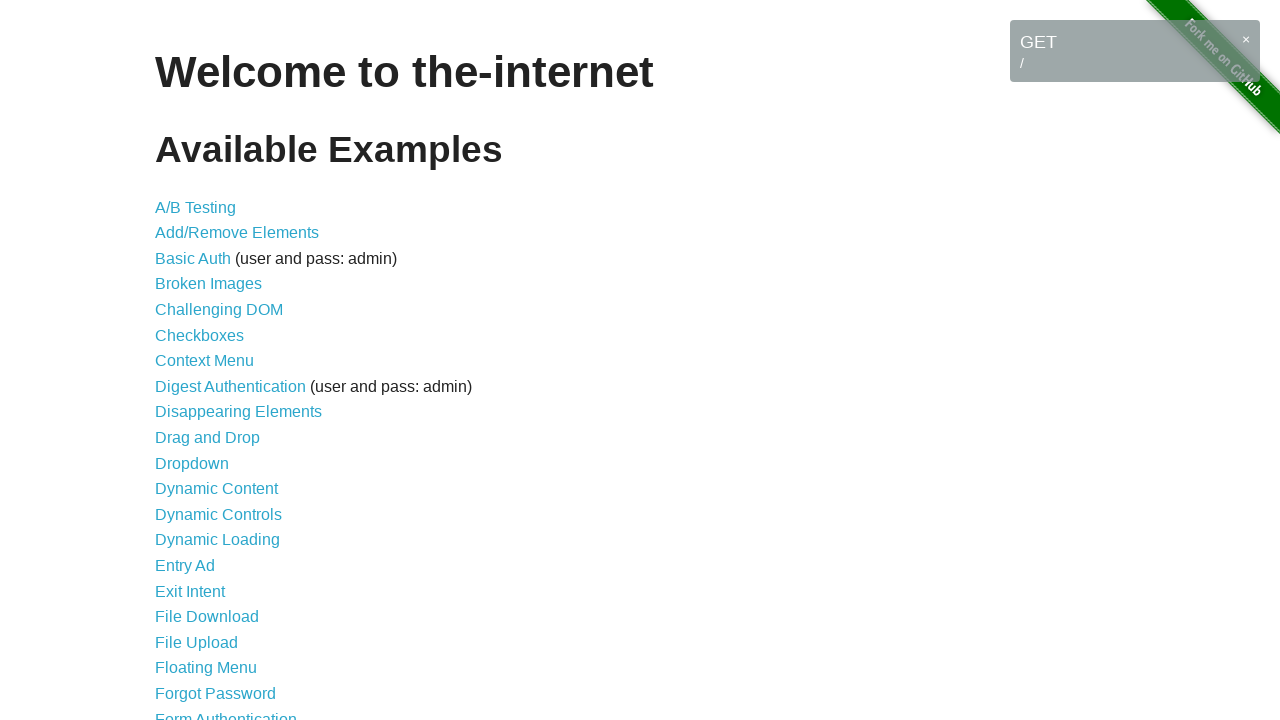

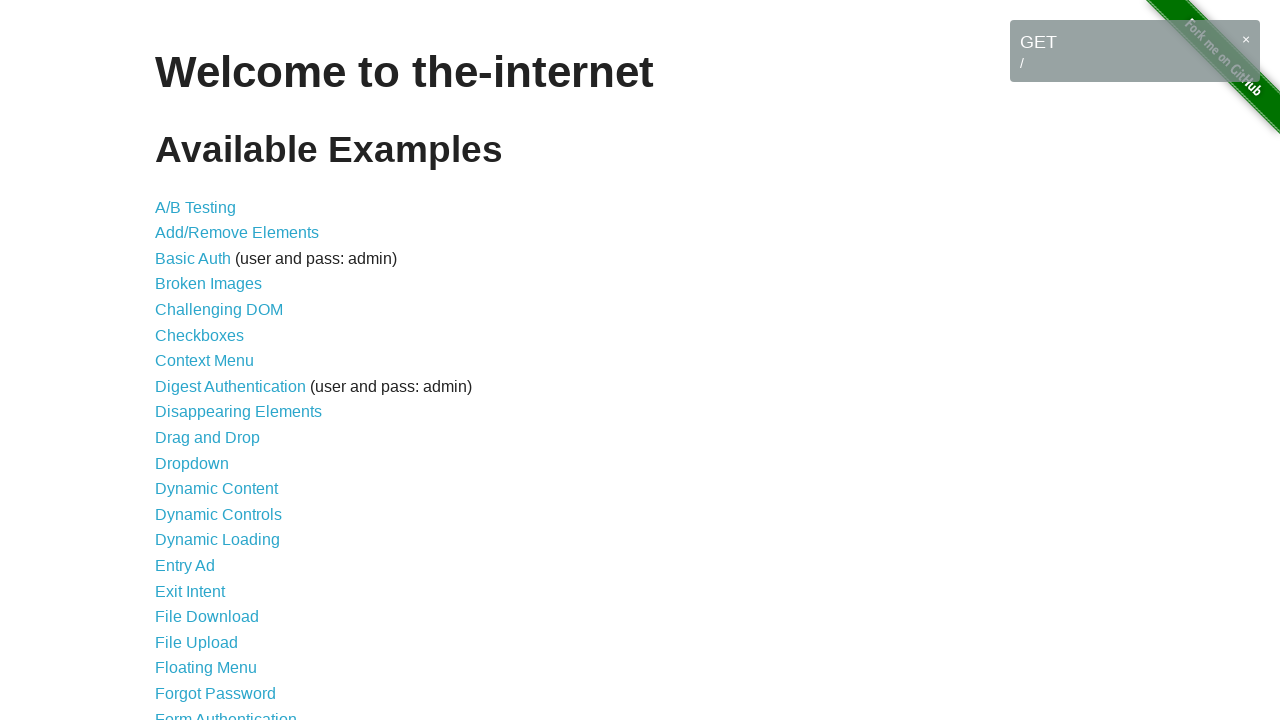